Tests login form validation by submitting with only password and verifying "Username cannot be empty" error message is displayed

Starting URL: http://hrm-online.portnov.com/

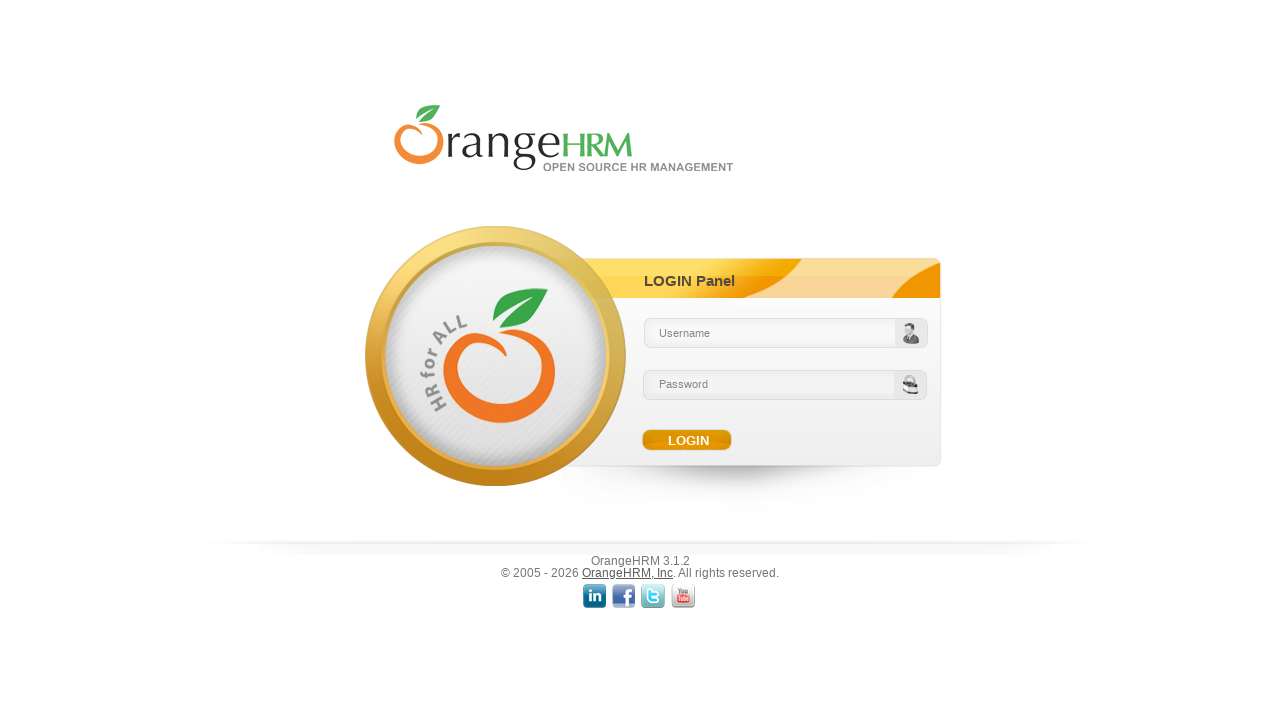

Filled password field with 'password' on #txtPassword
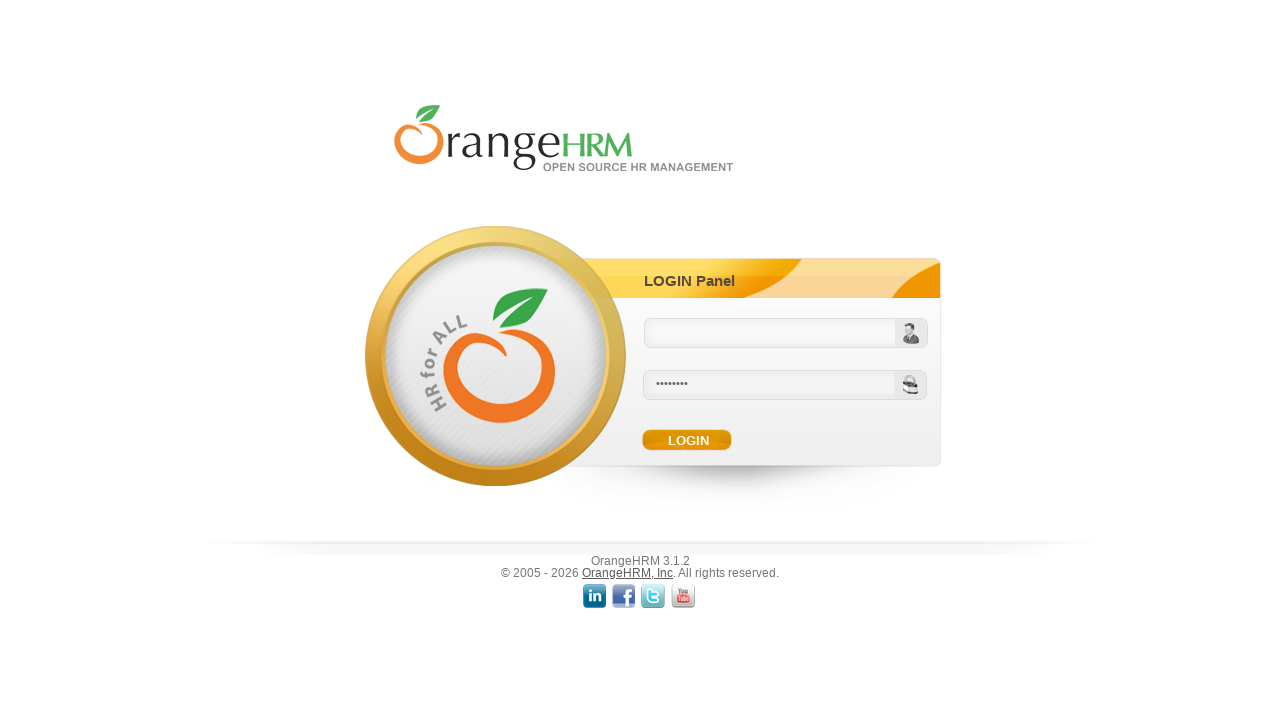

Clicked submit button without entering username at (688, 440) on input[name='Submit']
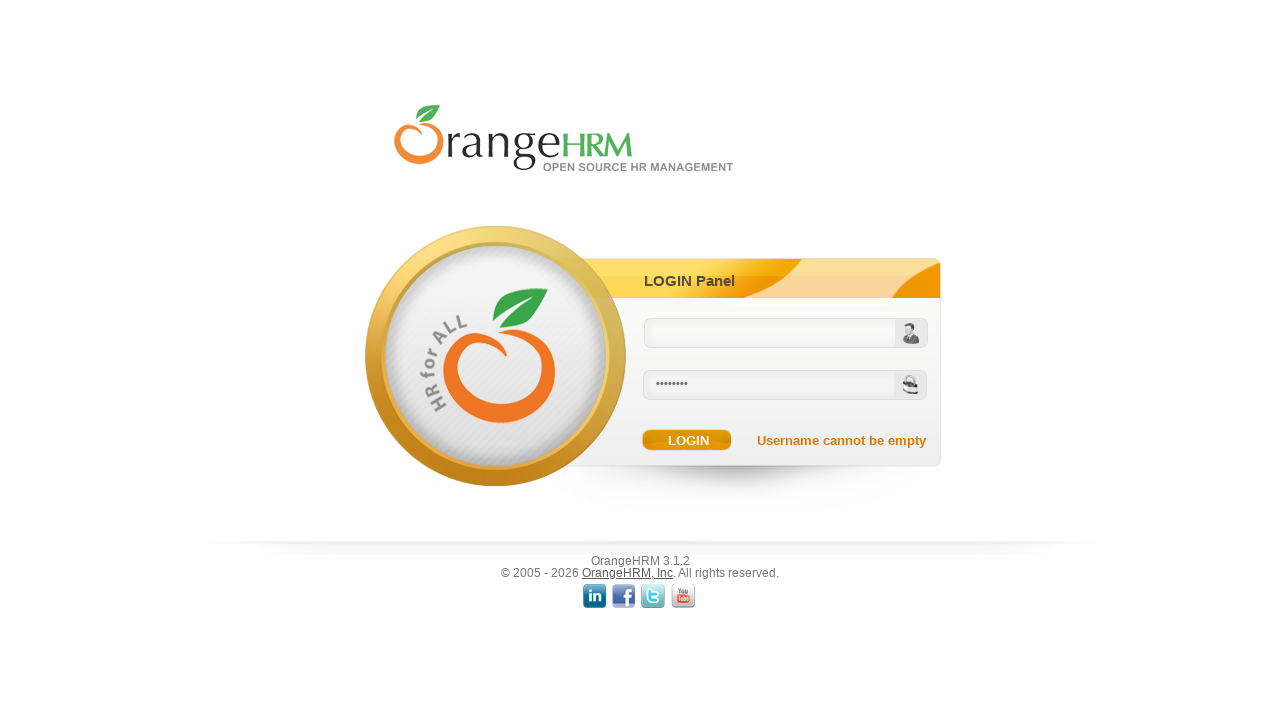

Error message element loaded
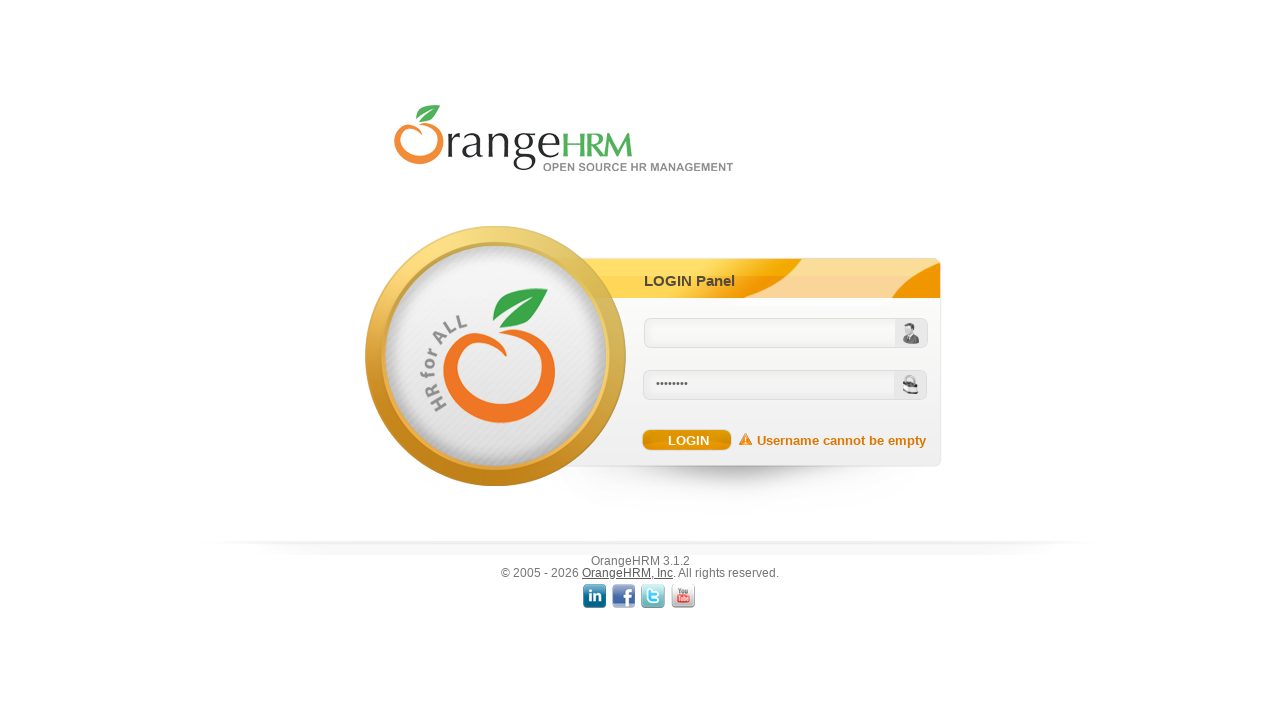

Located error message element
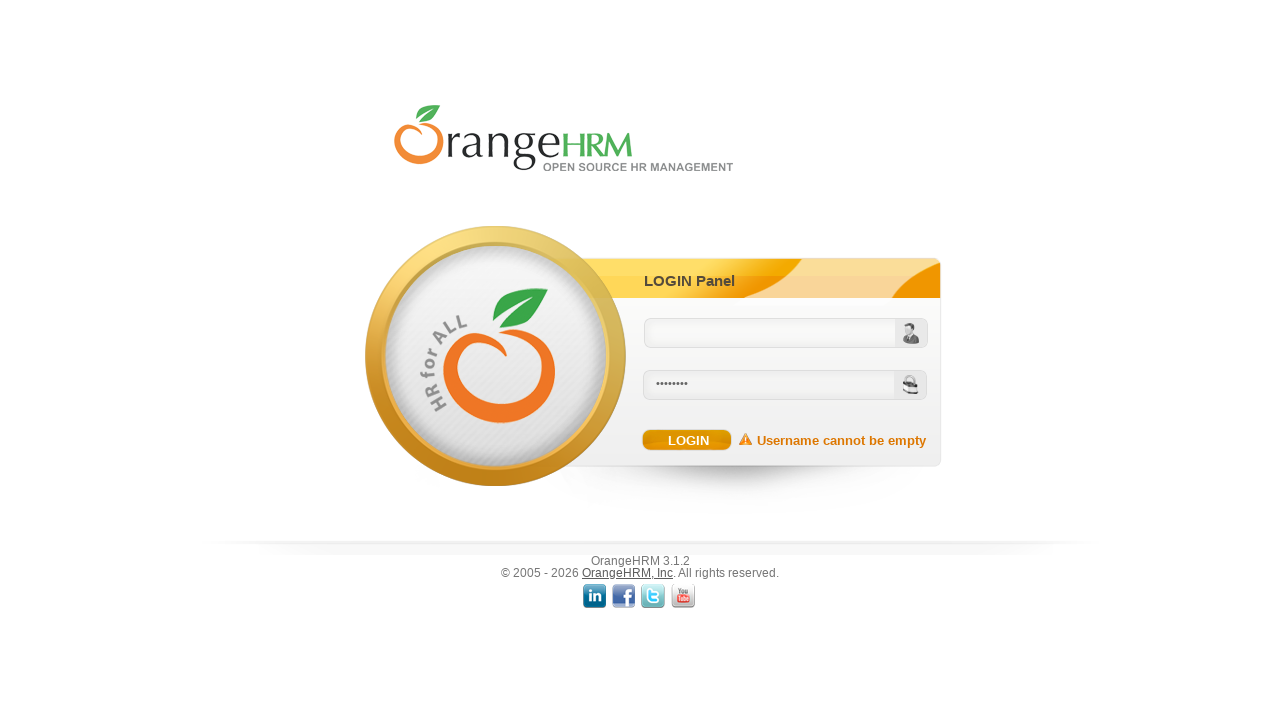

Verified error message is visible
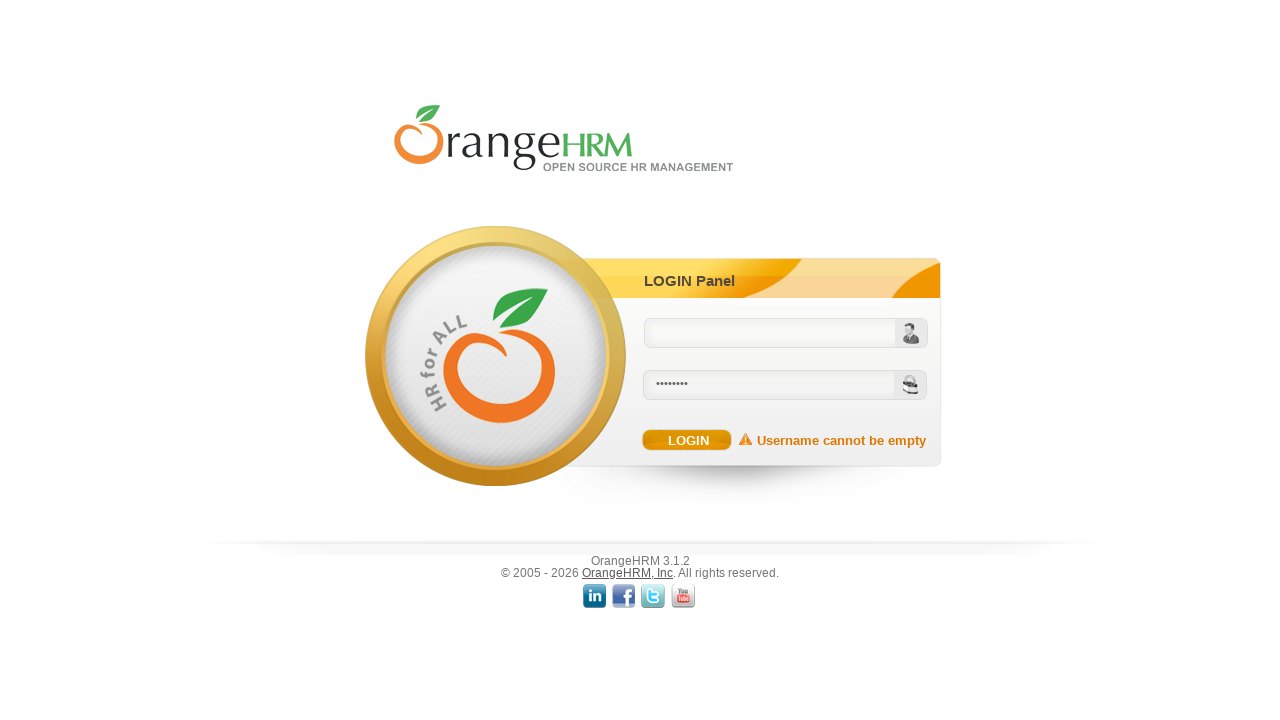

Verified error message text is 'Username cannot be empty'
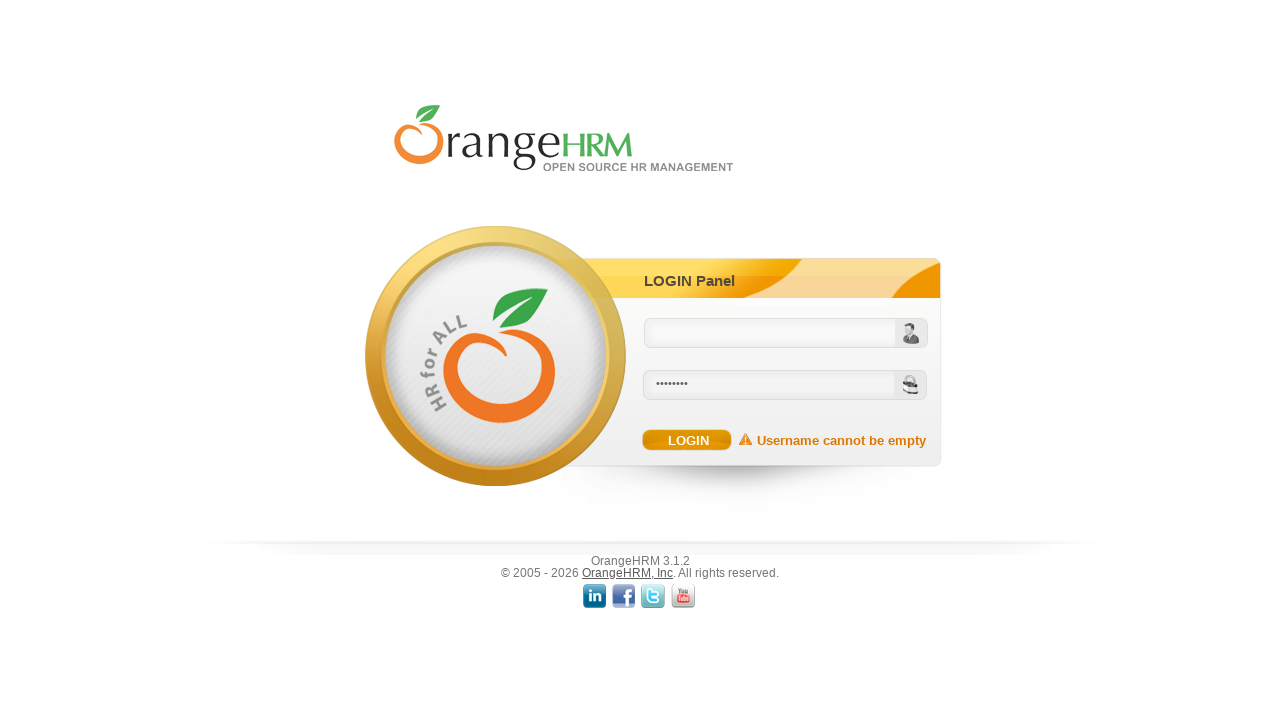

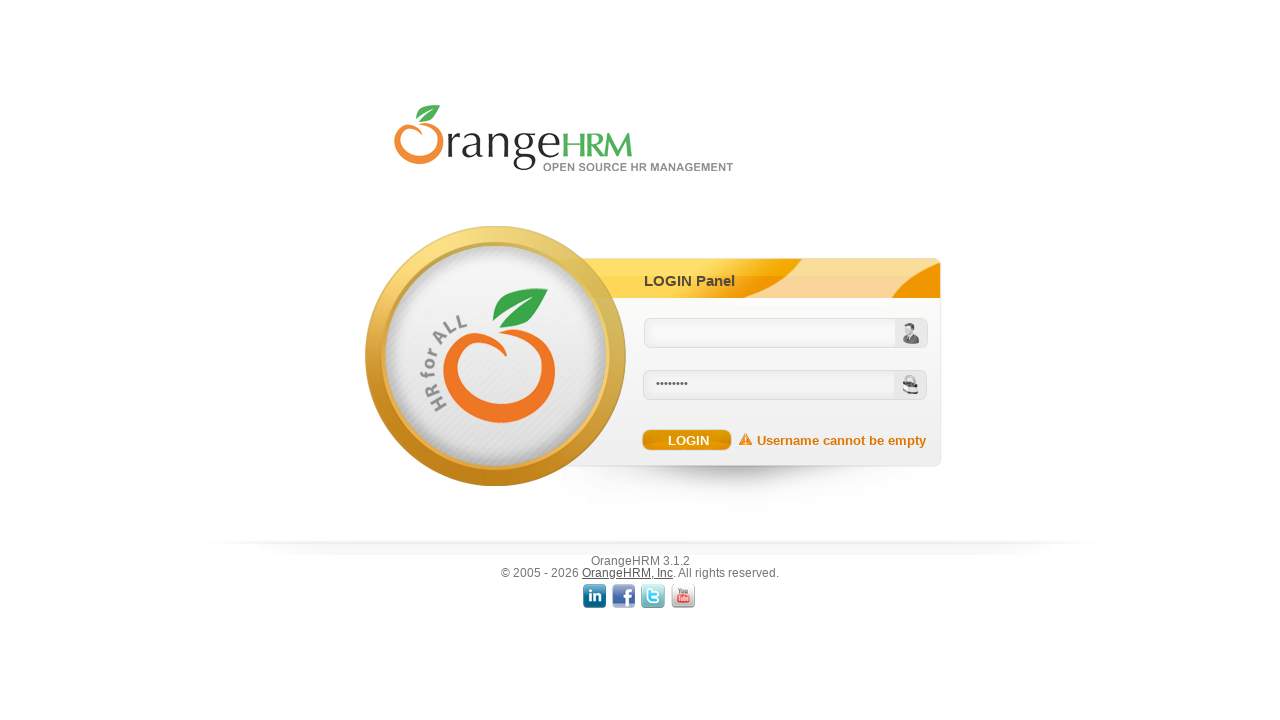